Tests adding a todo item with the text "Selenium Test" to a sample todo application and verifying it appears in the list.

Starting URL: https://lambdatest.github.io/sample-todo-app/

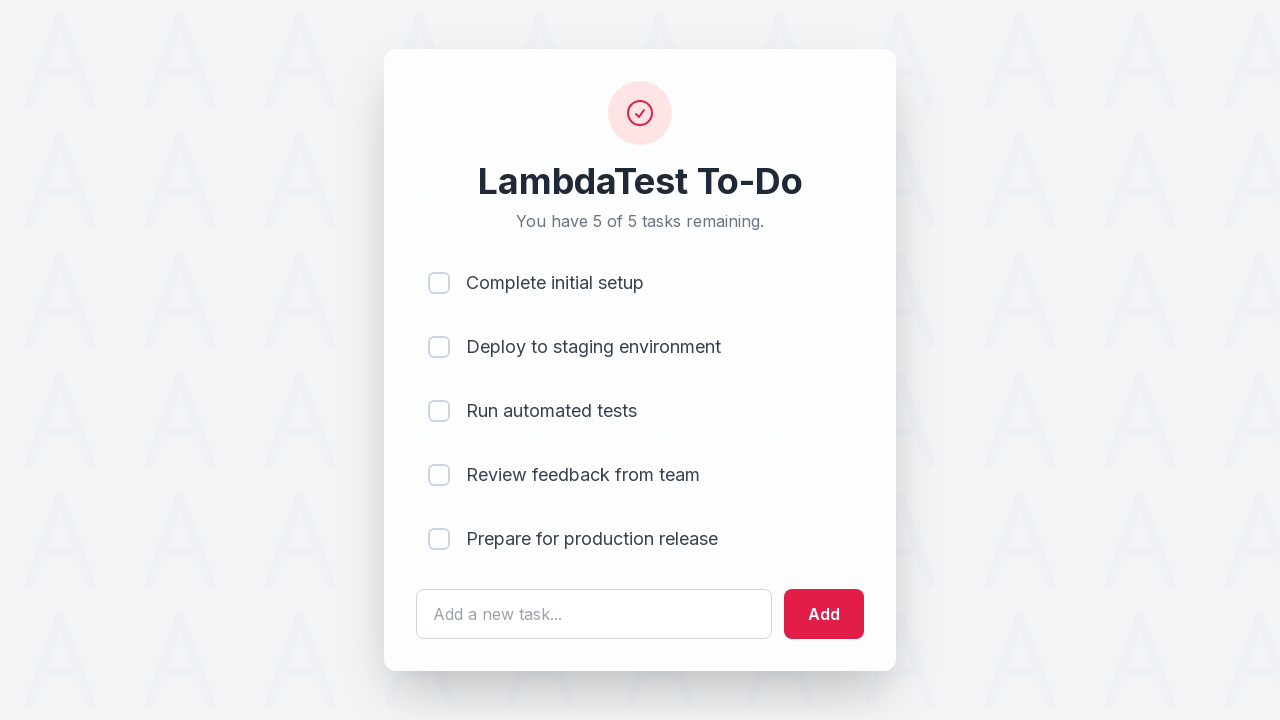

Filled todo input field with 'Selenium Test' on #sampletodotext
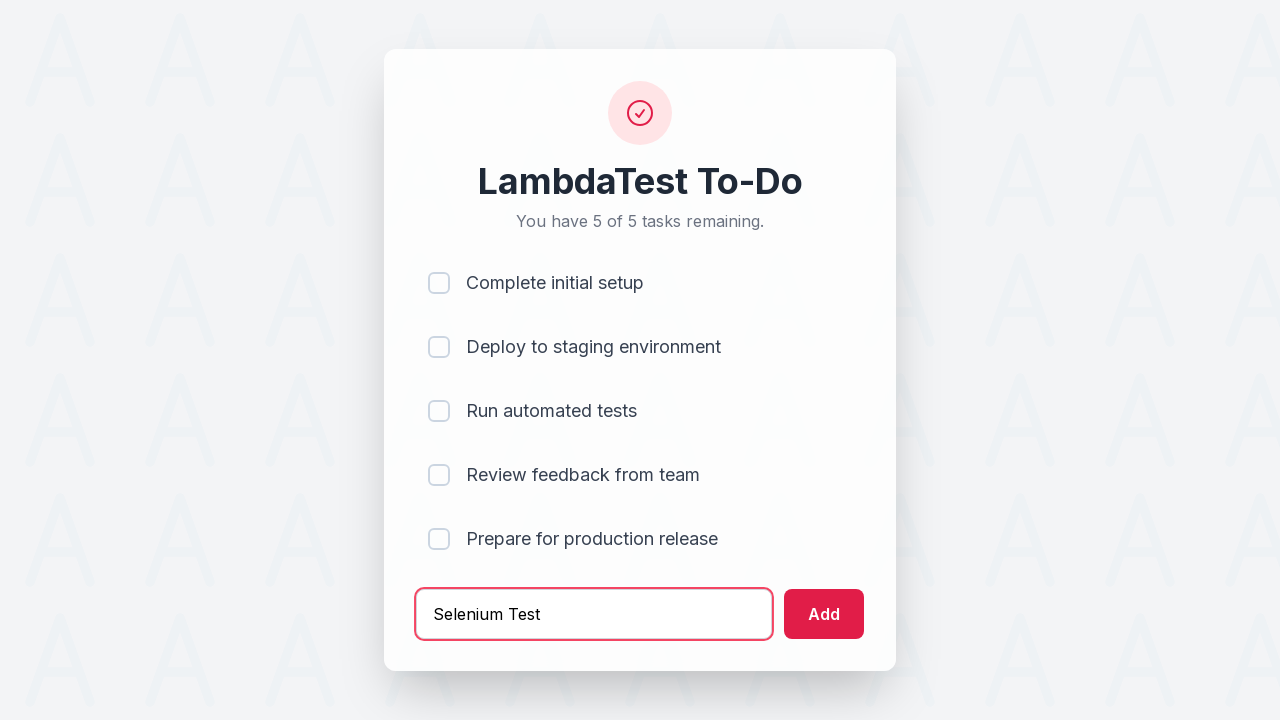

Pressed Enter to submit the todo item on #sampletodotext
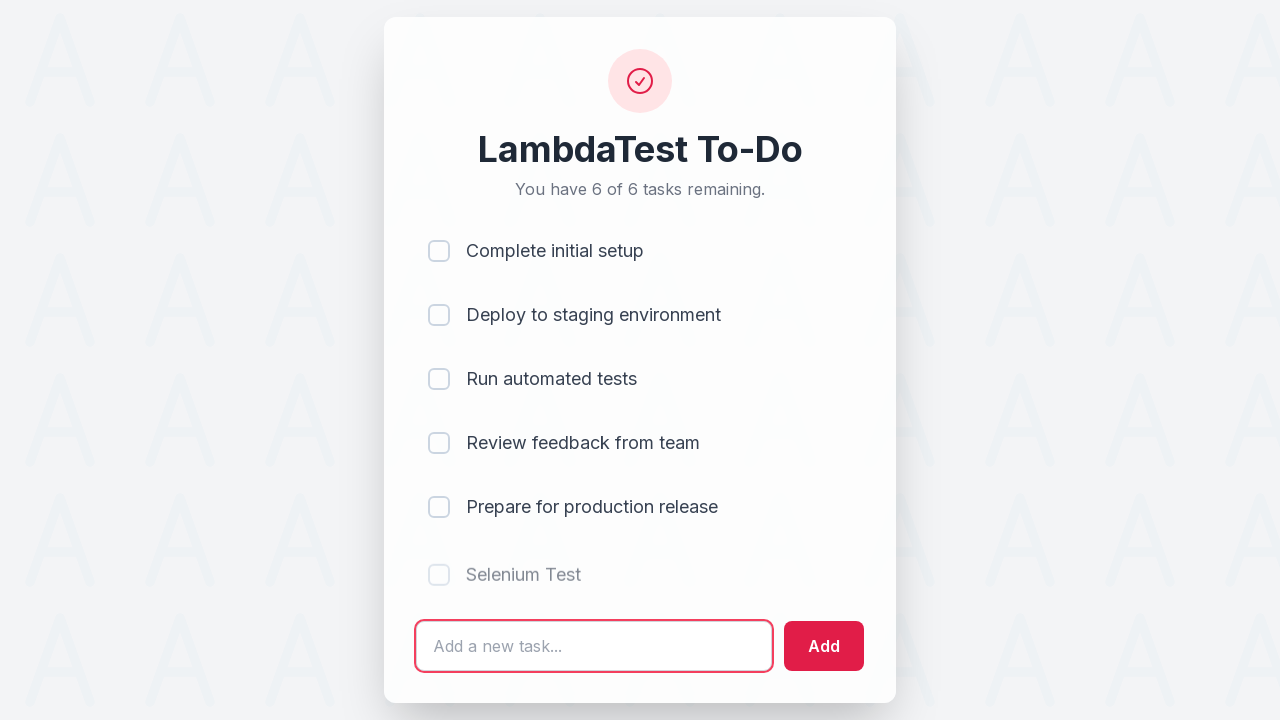

Todo item appeared in the list
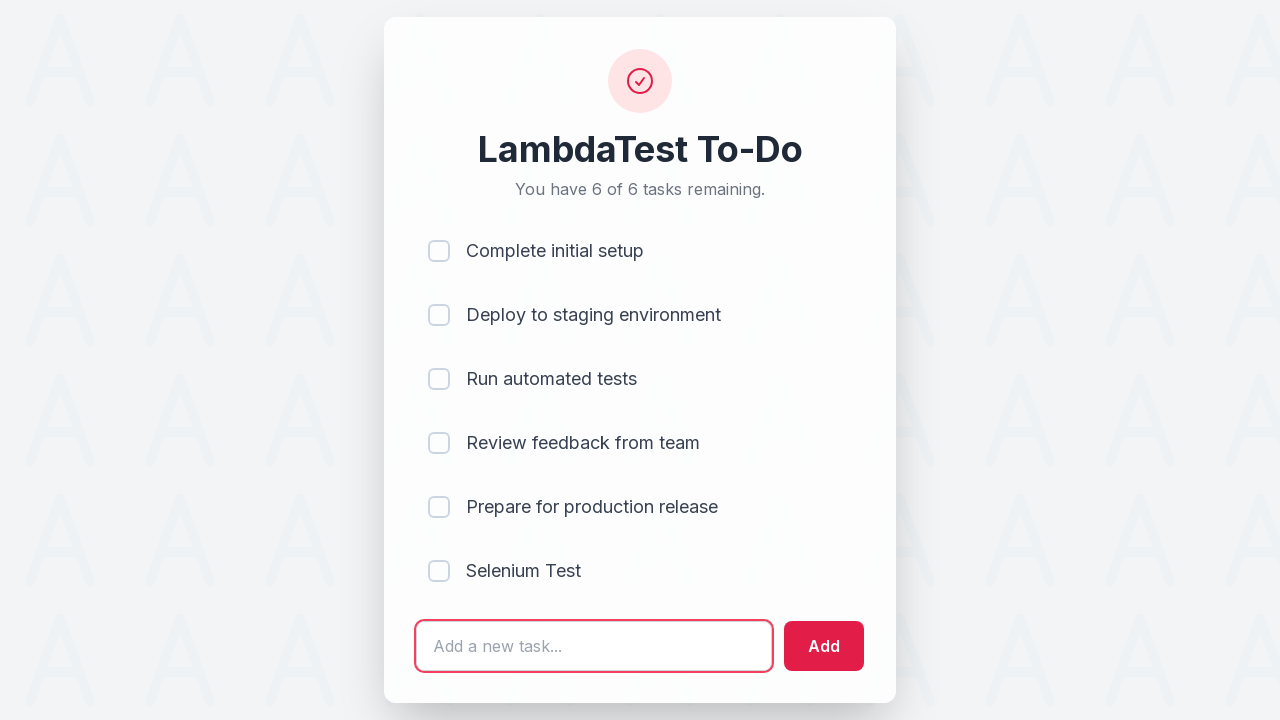

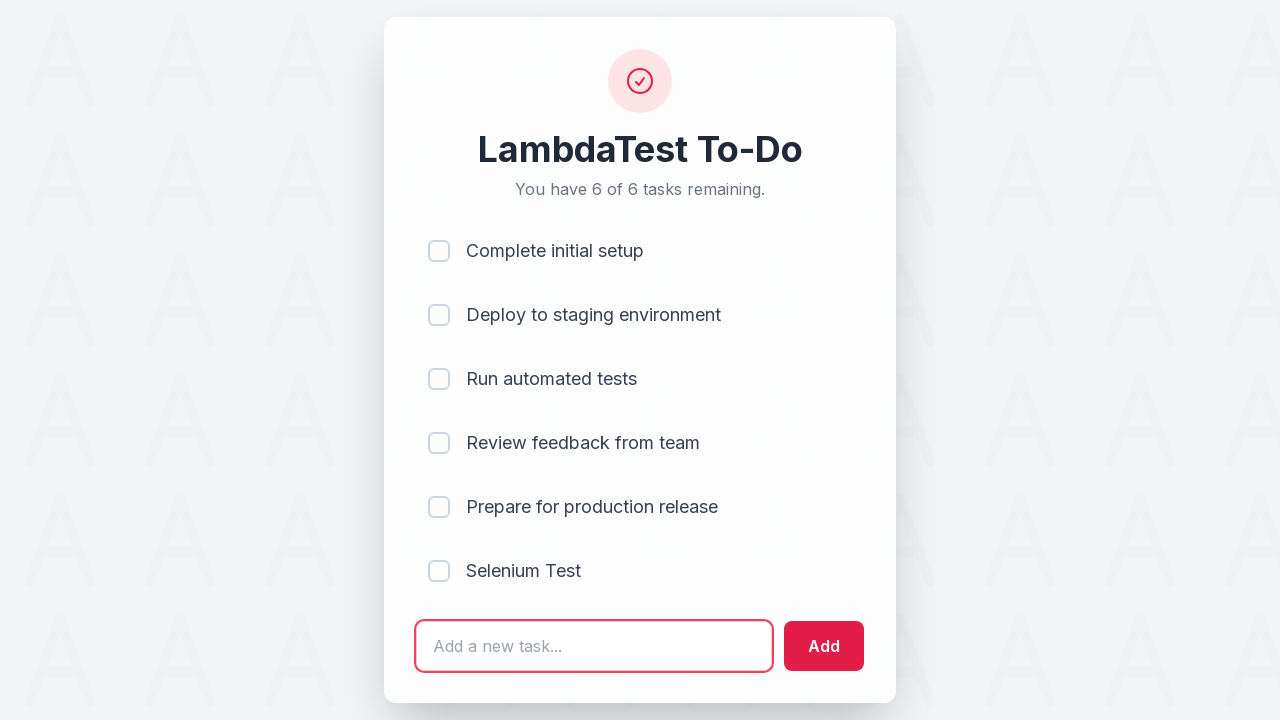